Verifies that the bingo application displays correctly with 25 cells in the bingo table and 75 numbers in the number list

Starting URL: https://ambitious-sky-0d3acbd03.azurestaticapps.net/k5.html

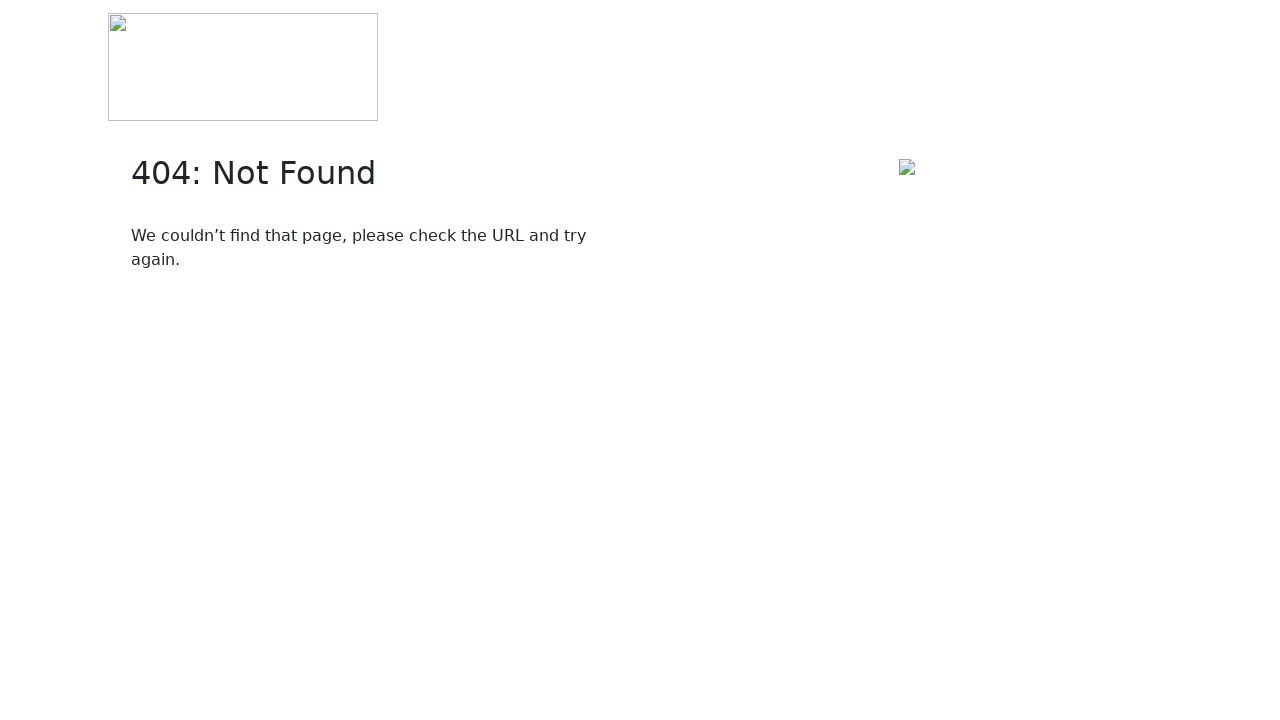

Waited for page to fully load (networkidle)
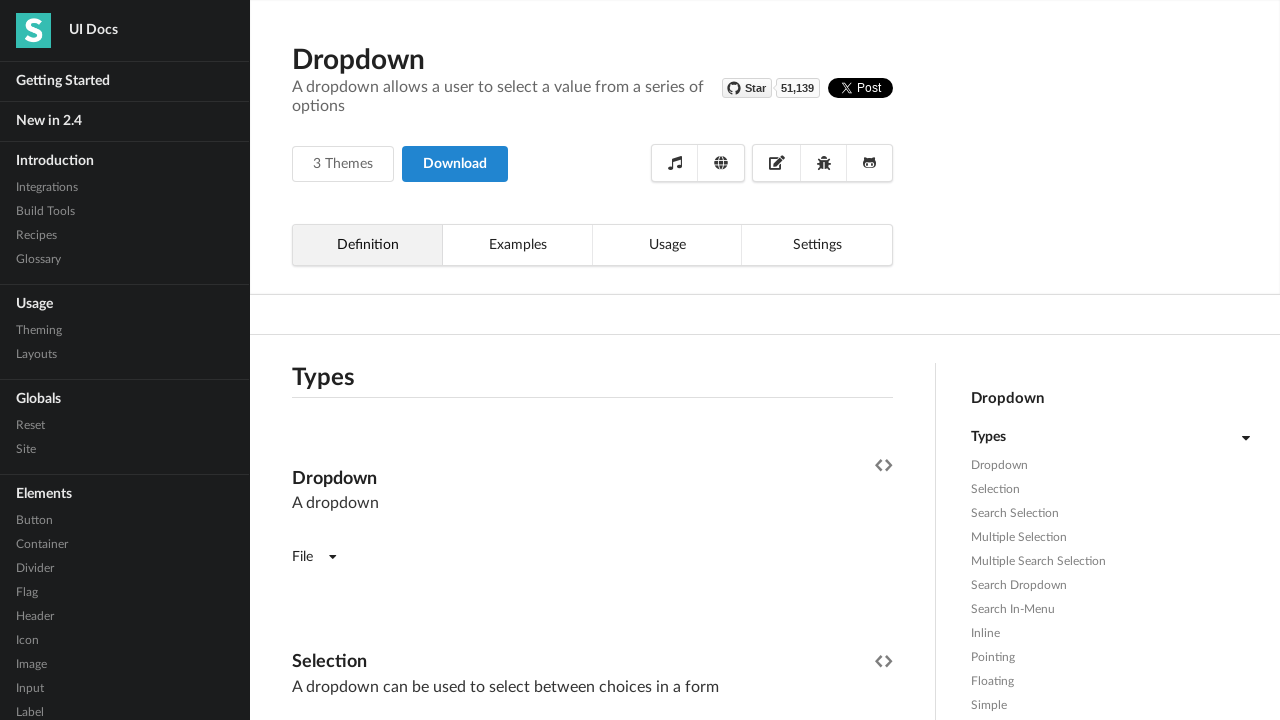

Located all dropdown items from the first dropdown
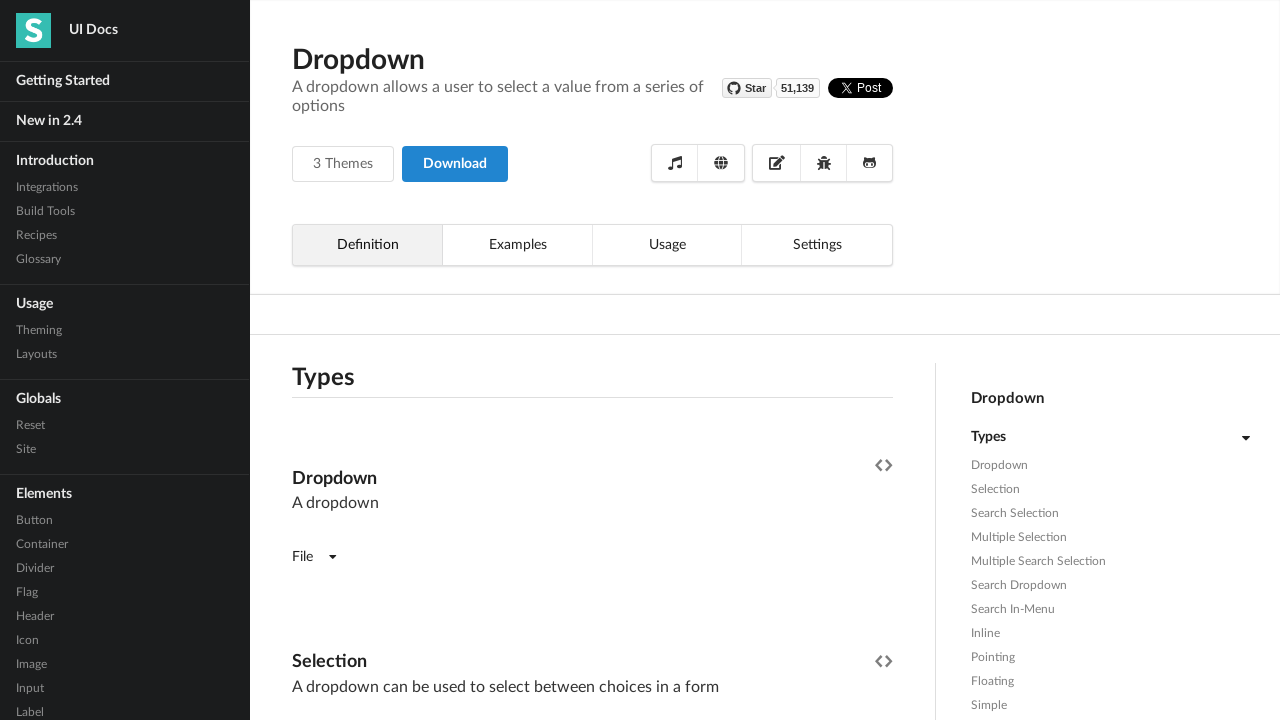

Retrieved dropdown item text: New
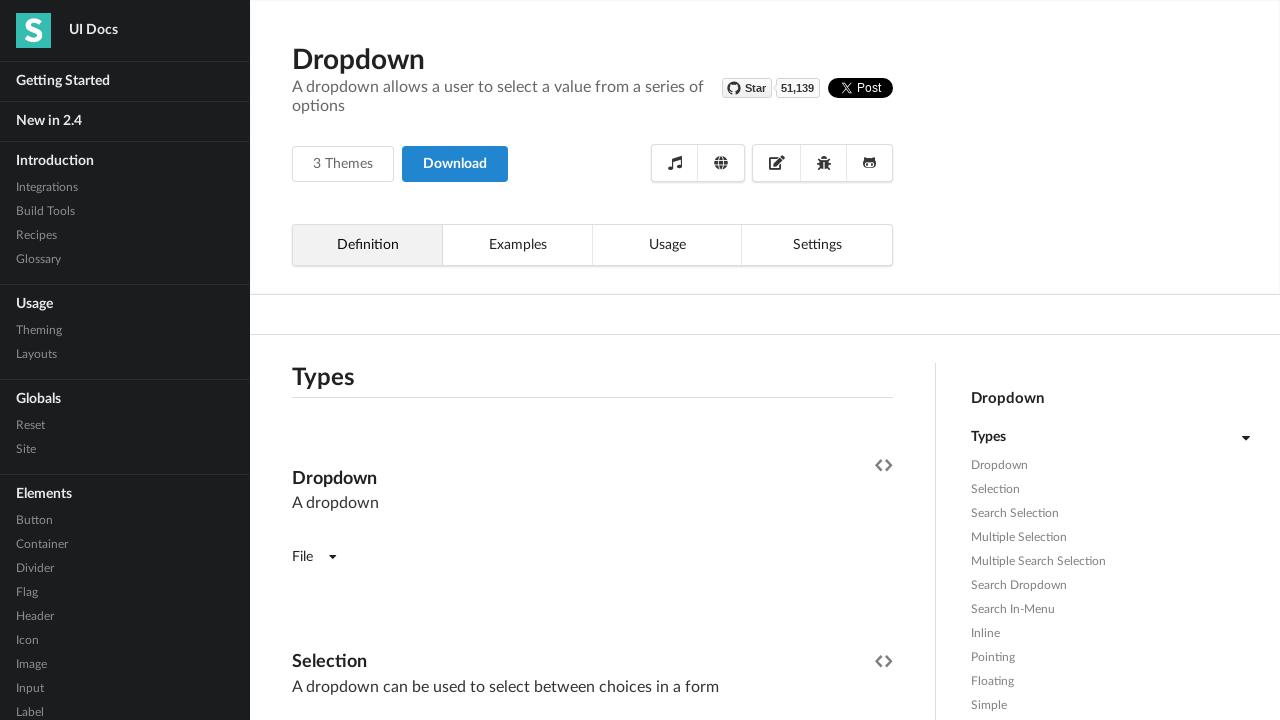

Retrieved dropdown item text: 
            ctrl + o
            Open...
          
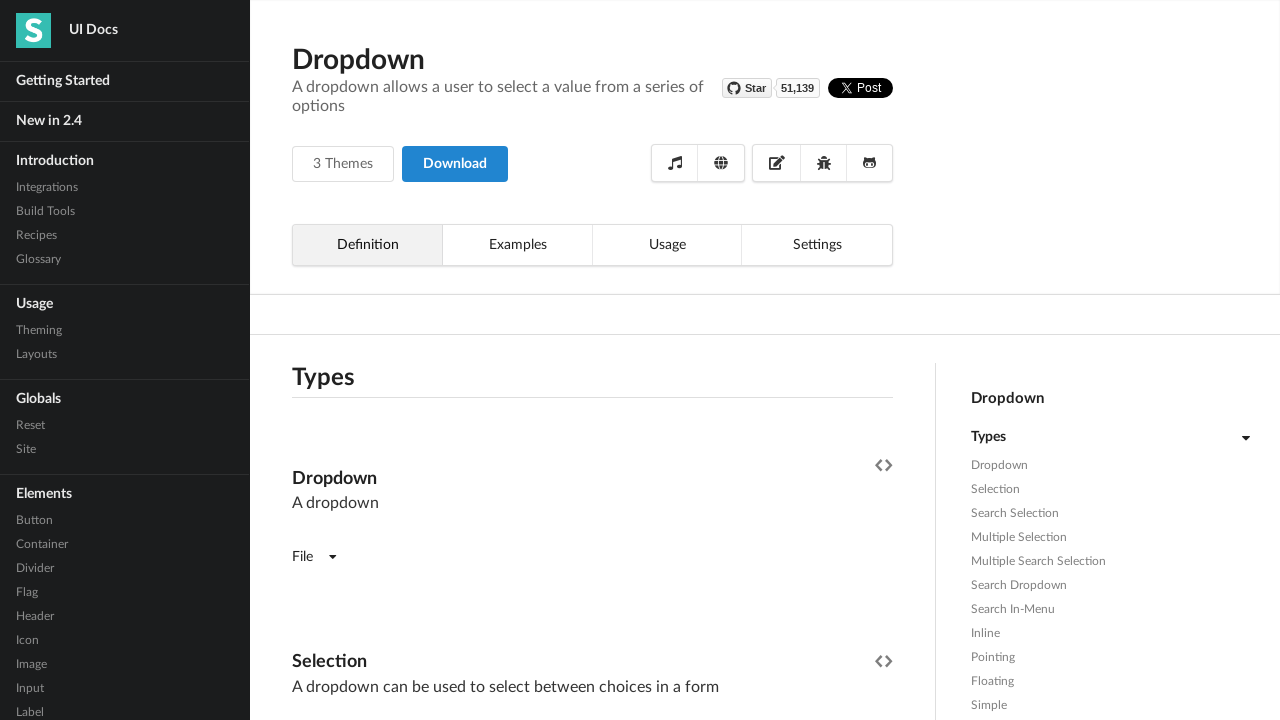

Retrieved dropdown item text: 
            ctrl + s
            Save as...
          
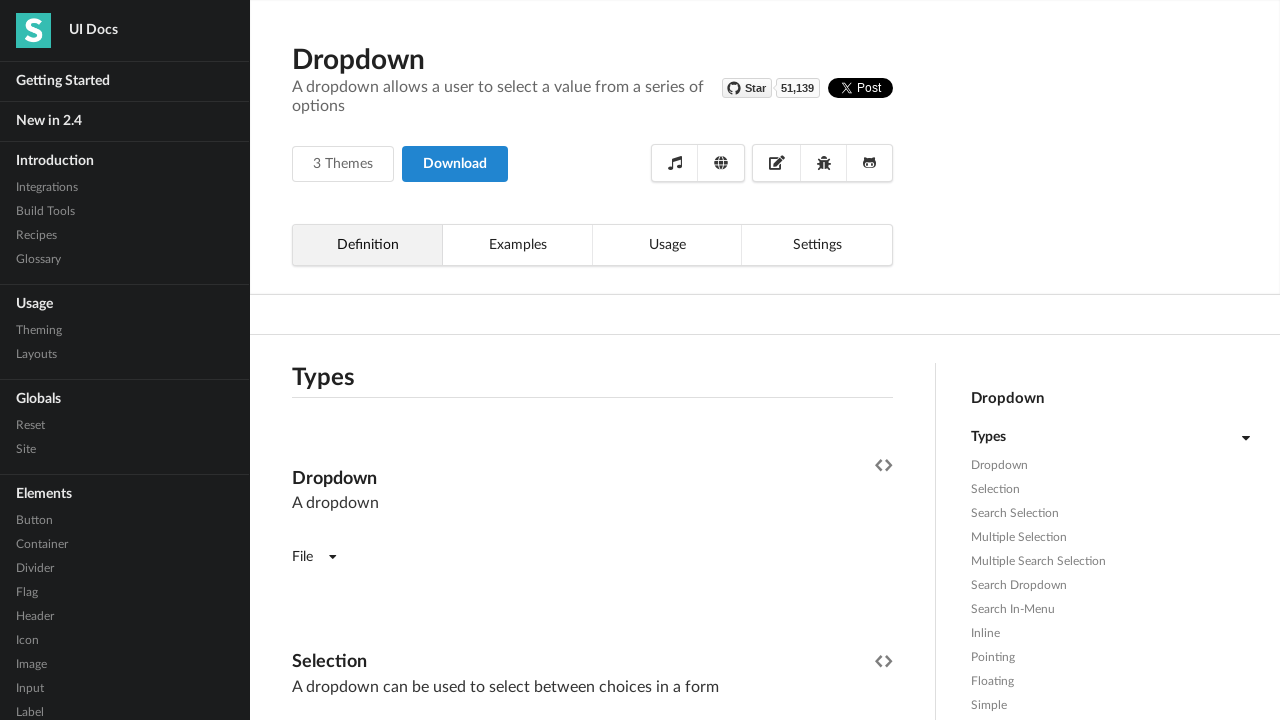

Retrieved dropdown item text: 
            ctrl + r
            Rename
          
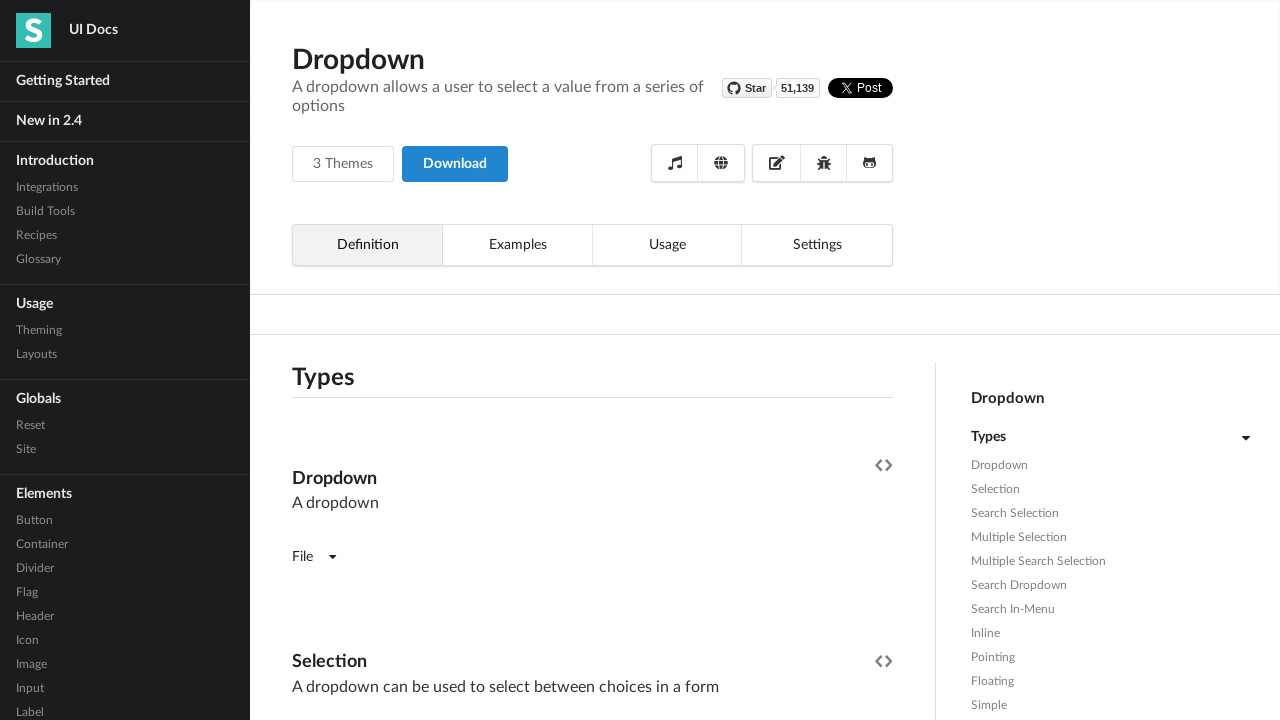

Retrieved dropdown item text: Make a copy
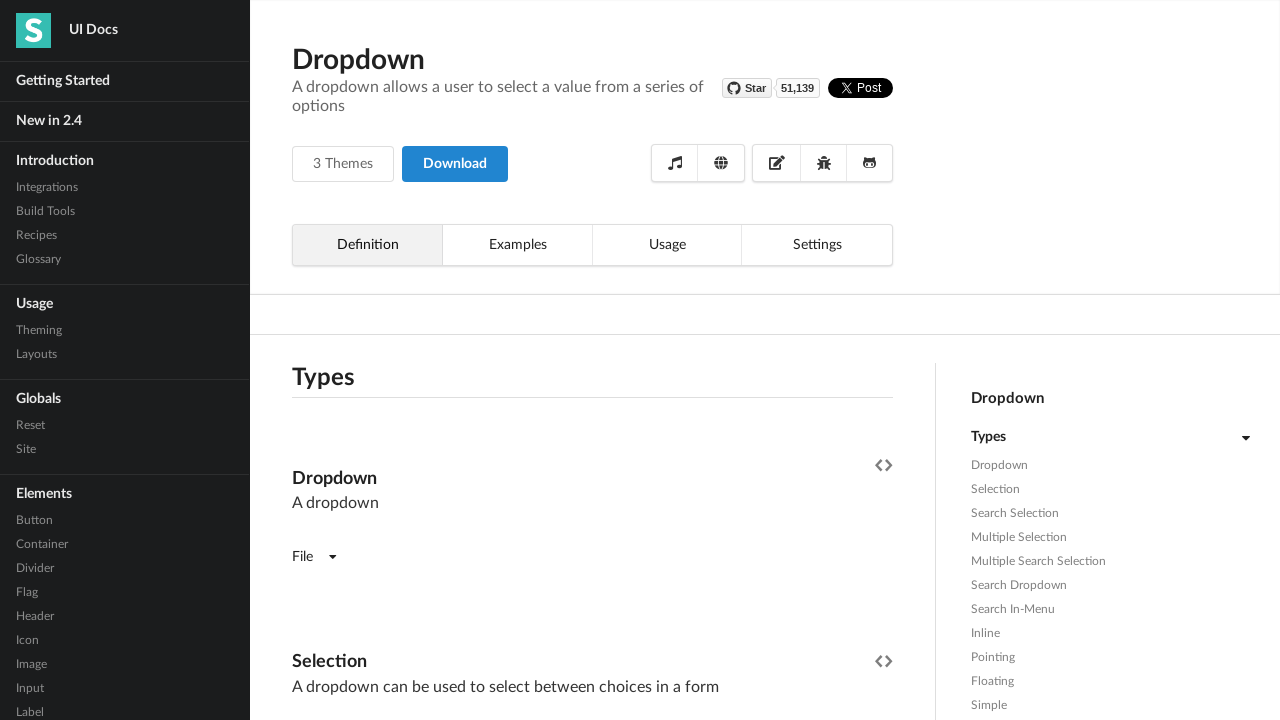

Retrieved dropdown item text: 
            
            Move to folder
          
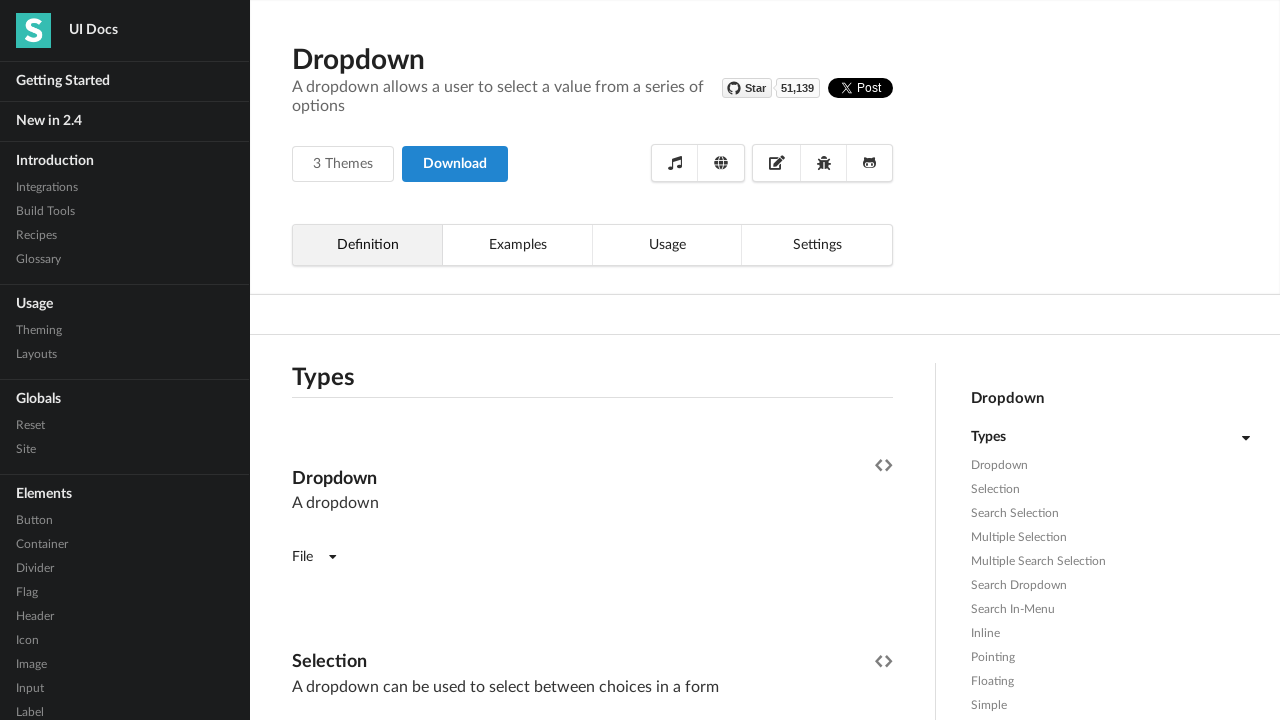

Retrieved dropdown item text: 
            
            Move to trash
          
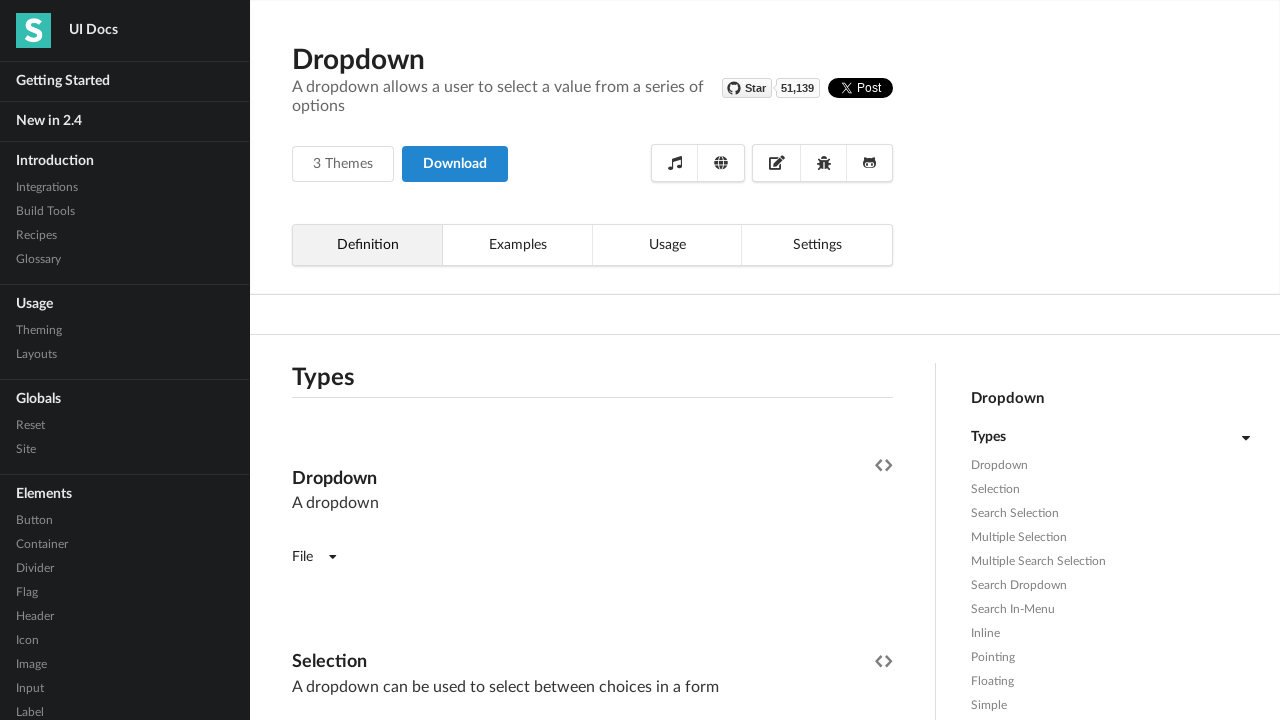

Retrieved dropdown item text: 
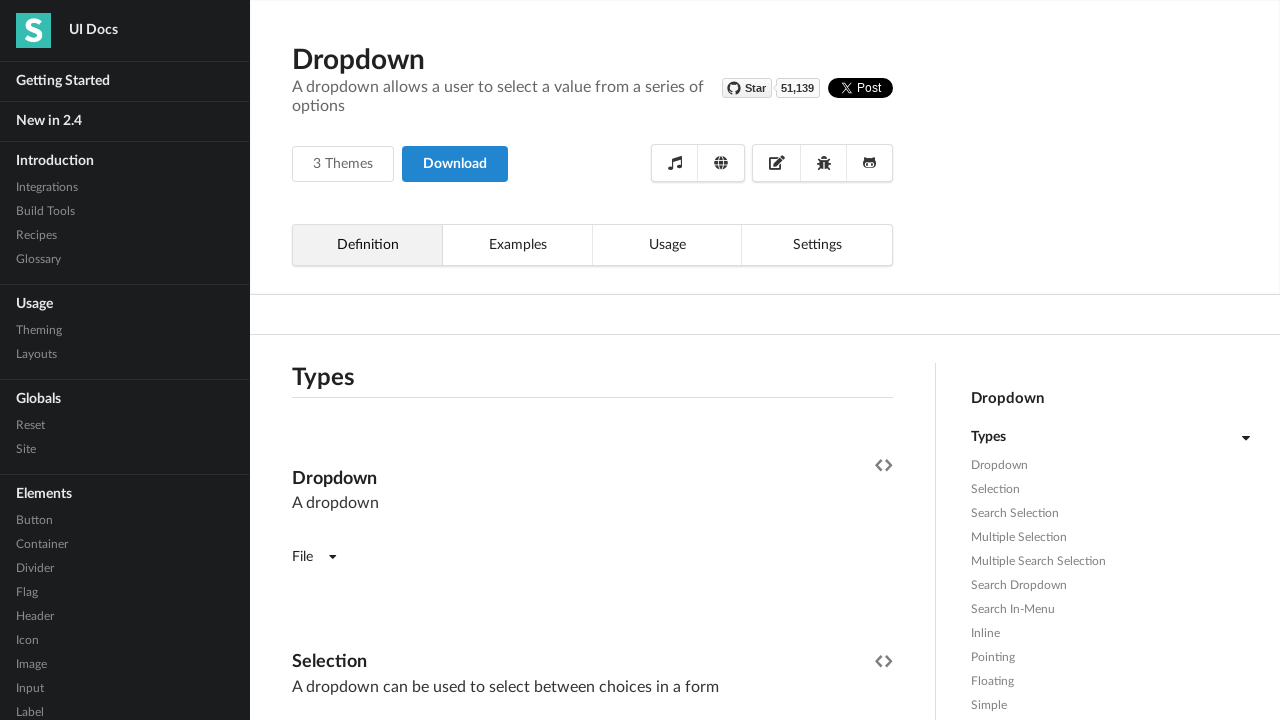

Retrieved dropdown item text: Download As...
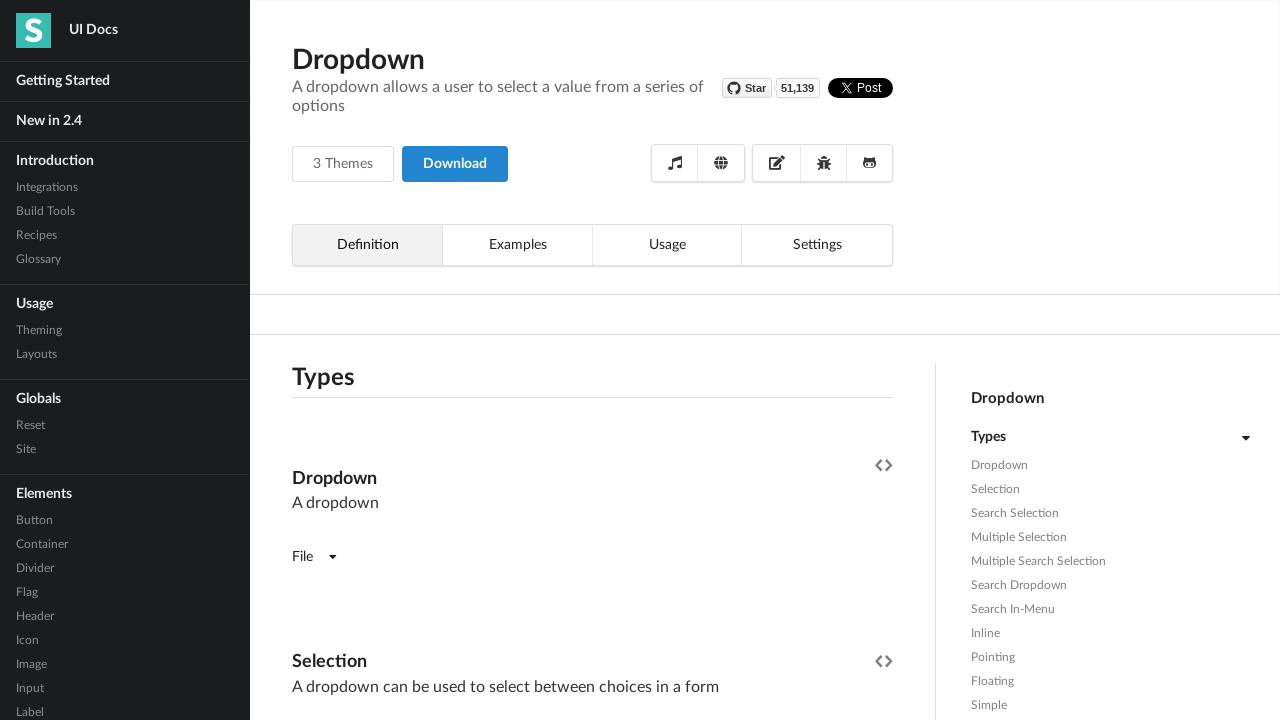

Retrieved dropdown item text: 
            
            Publish To Web
            
              Google Docs
              Google Drive
              Dropbox
              Adobe Creative Cloud
              Private FTP
              Another Service...
            
          
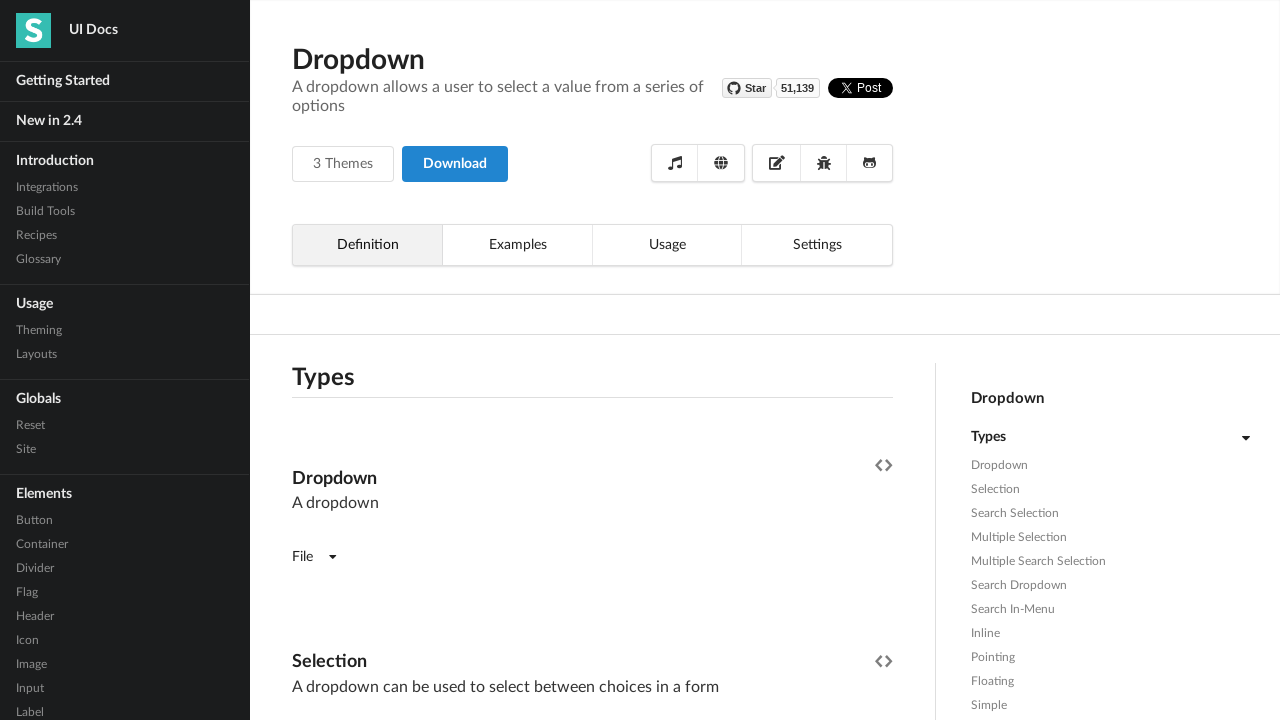

Retrieved dropdown item text: E-mail Collaborators
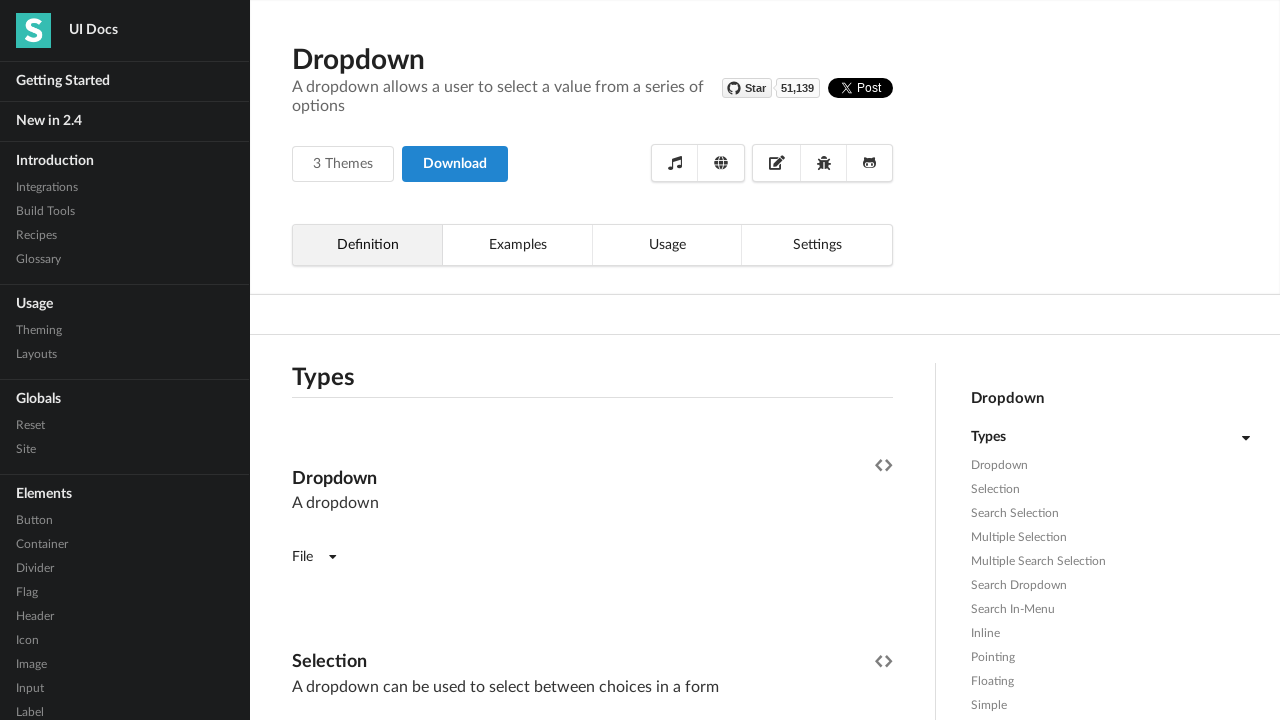

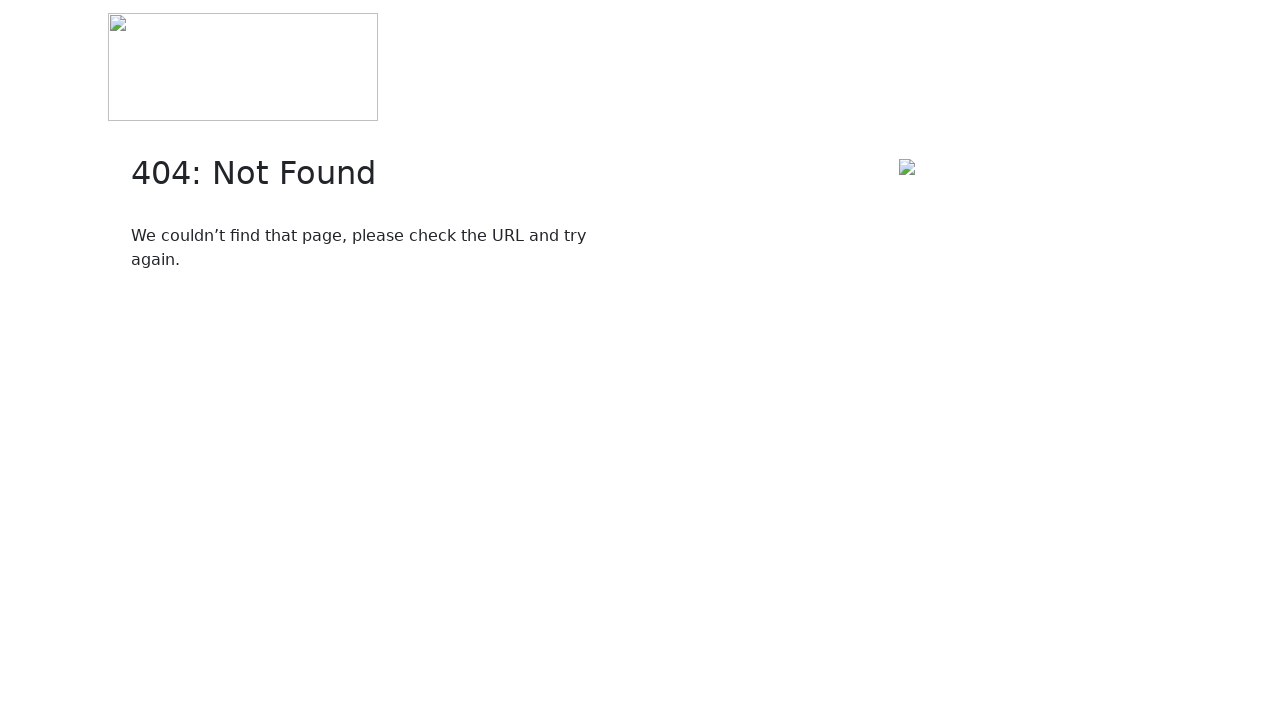